Verifies that the Contact page opens correctly by clicking the Contact link and checking the contact email label is visible

Starting URL: https://www.demoblaze.com/

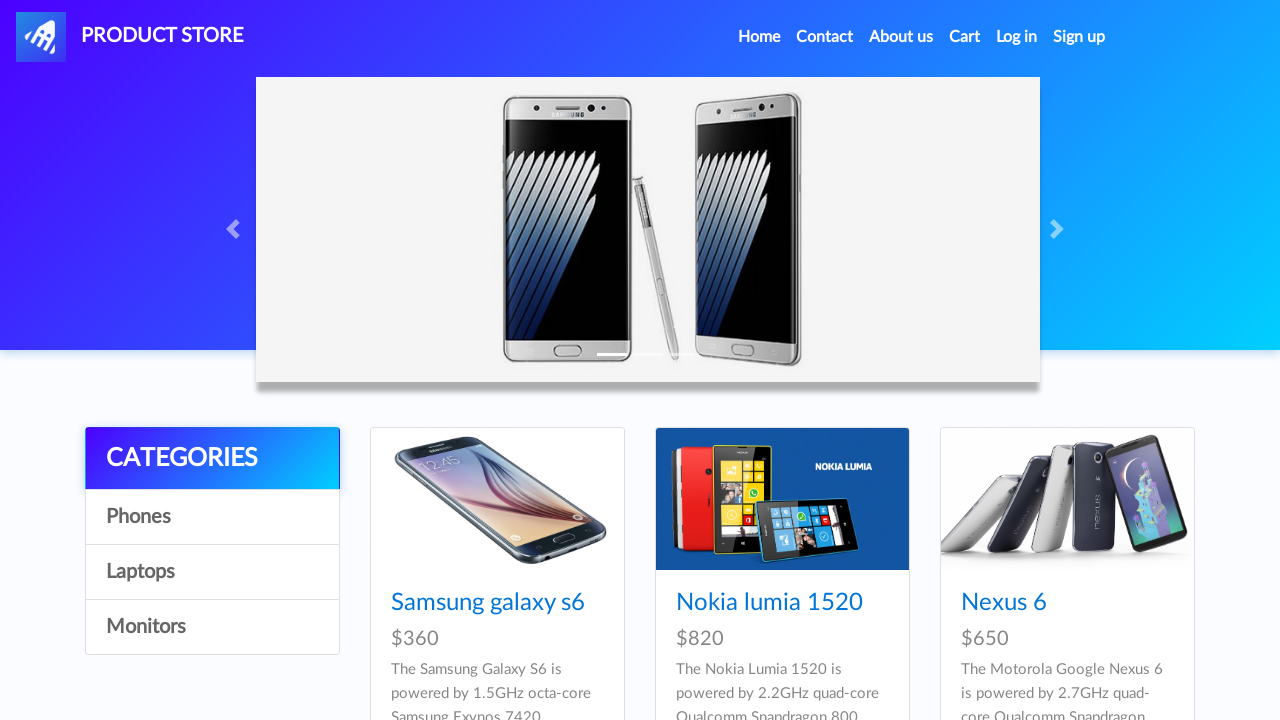

Waited for page to load with networkidle state
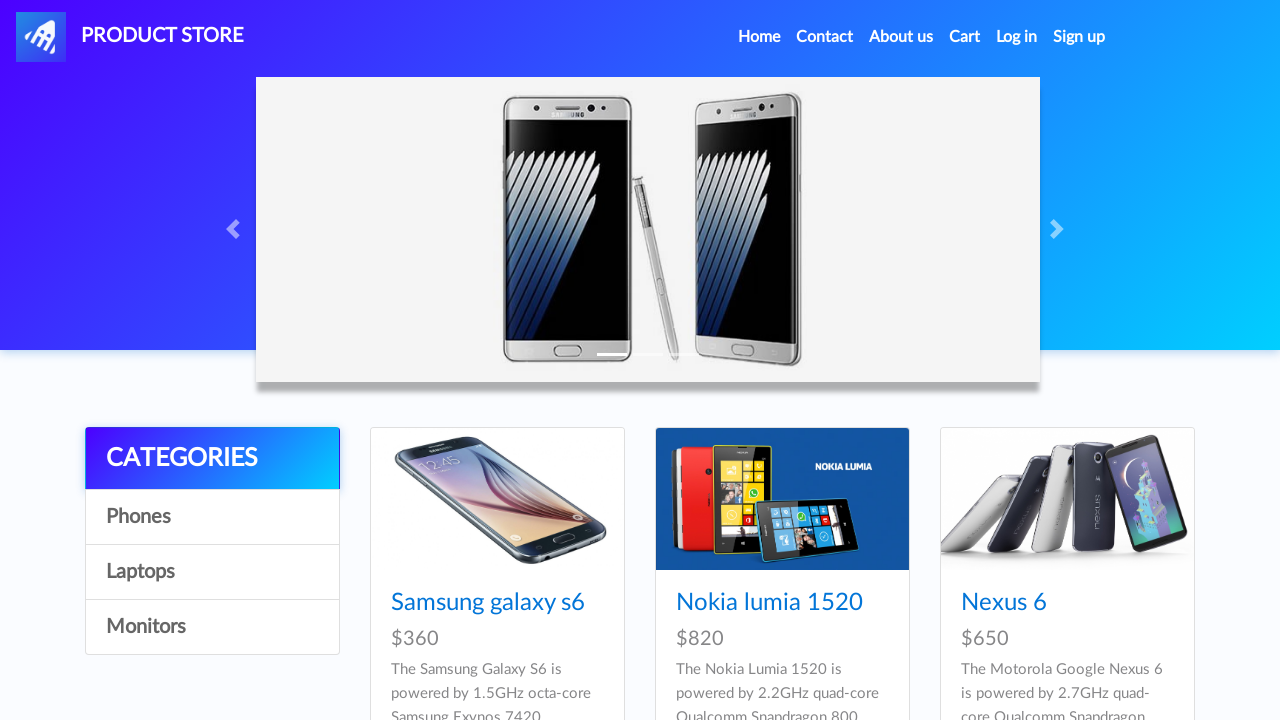

Clicked Contact link at (825, 37) on internal:role=link[name="Contact"i]
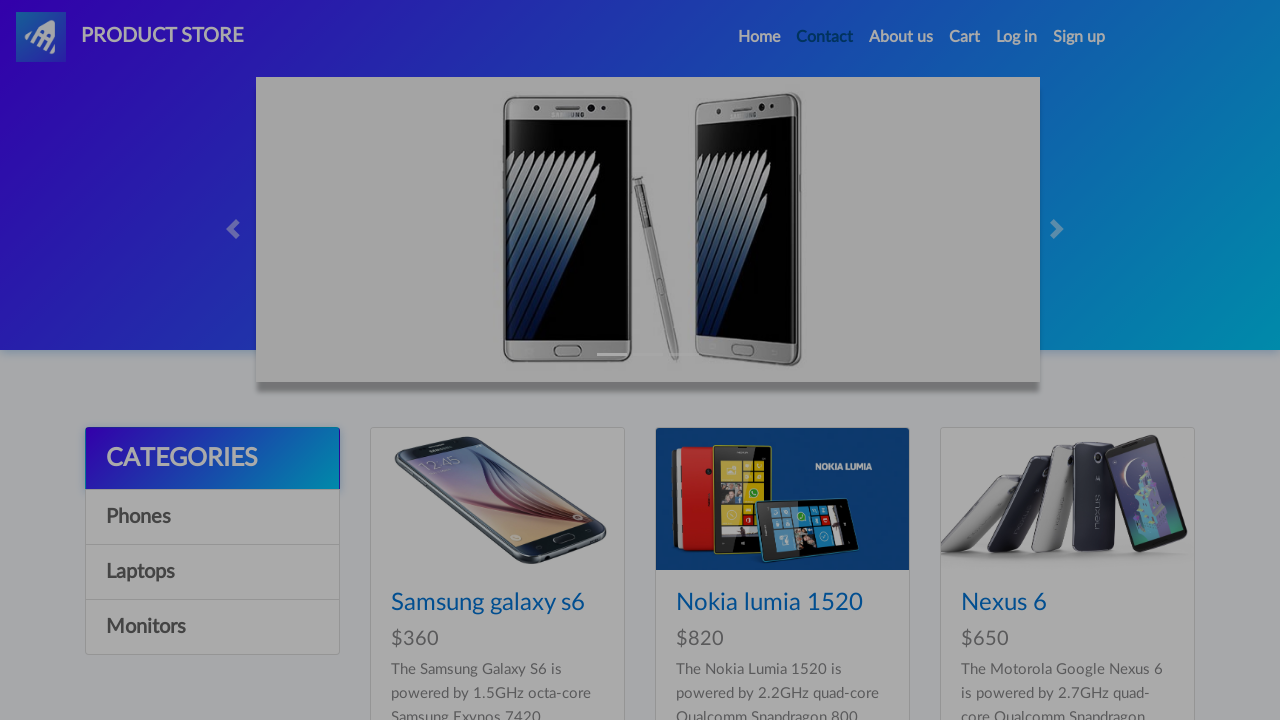

Contact email label is visible on the Contact page
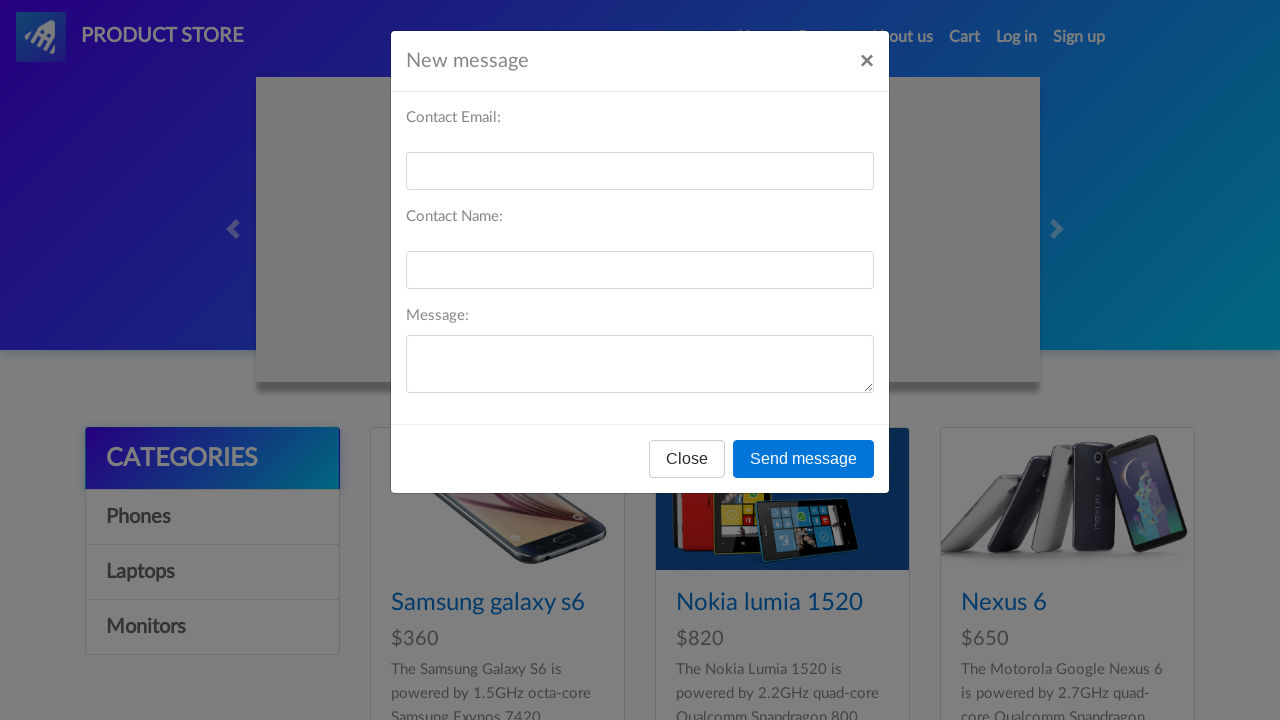

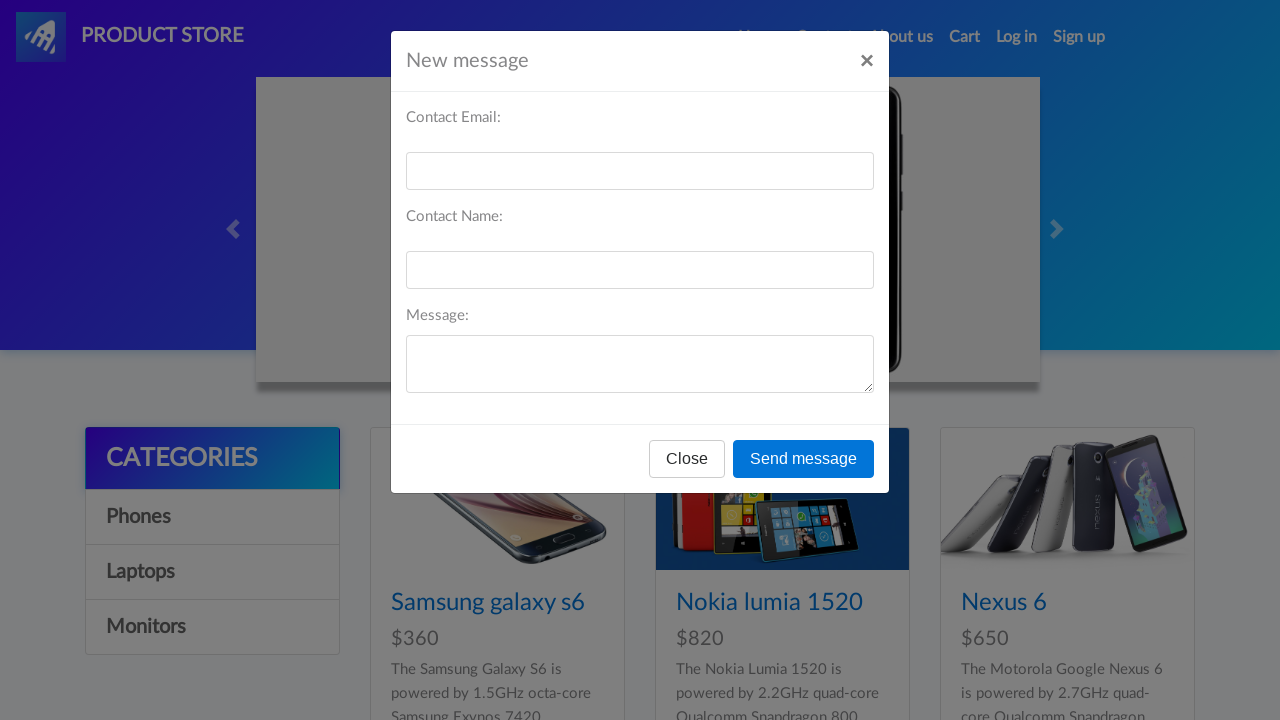